Navigates to Rahul Shetty Academy website and verifies the page loads by checking the title

Starting URL: https://rahulshettyacademy.com

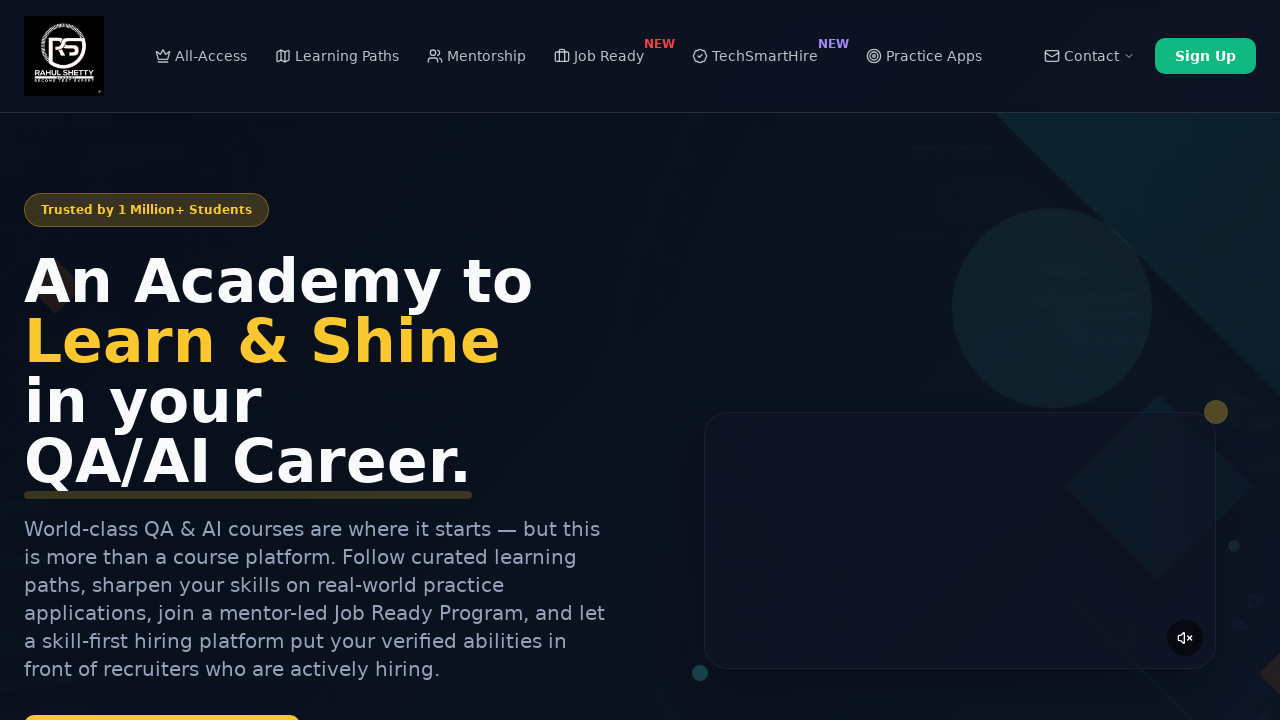

Retrieved page title from Rahul Shetty Academy website
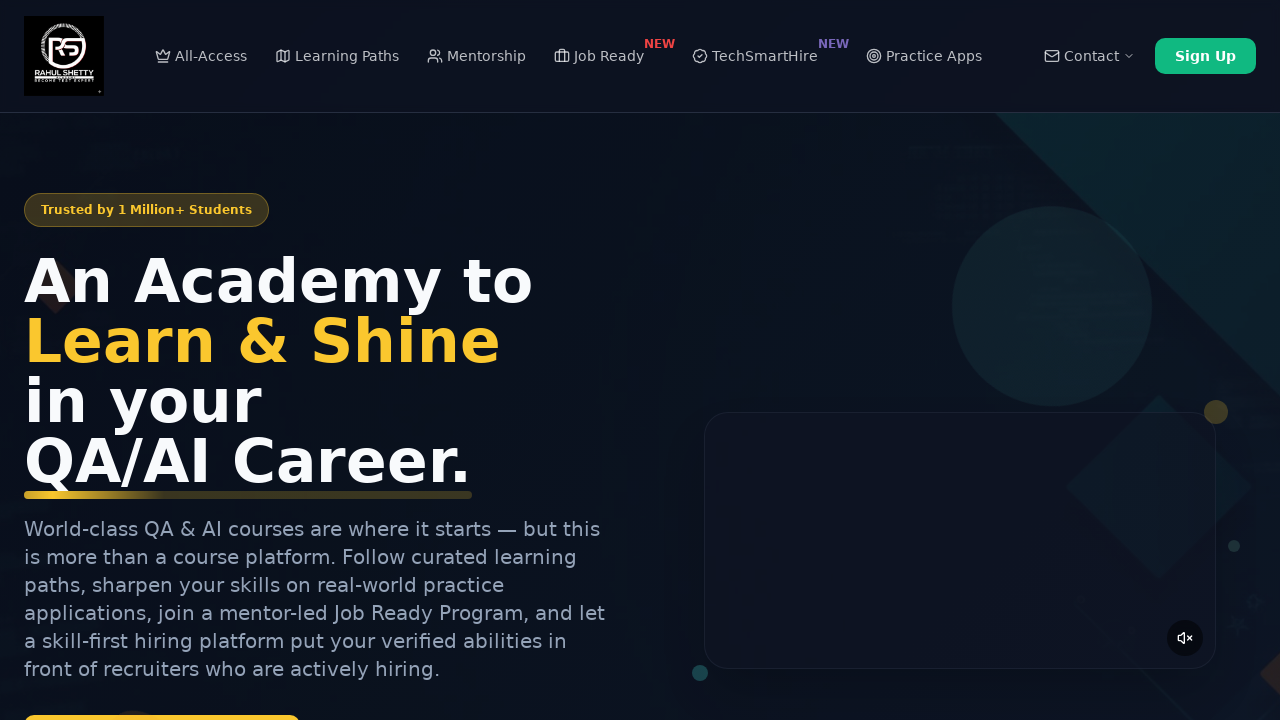

Printed page title to console
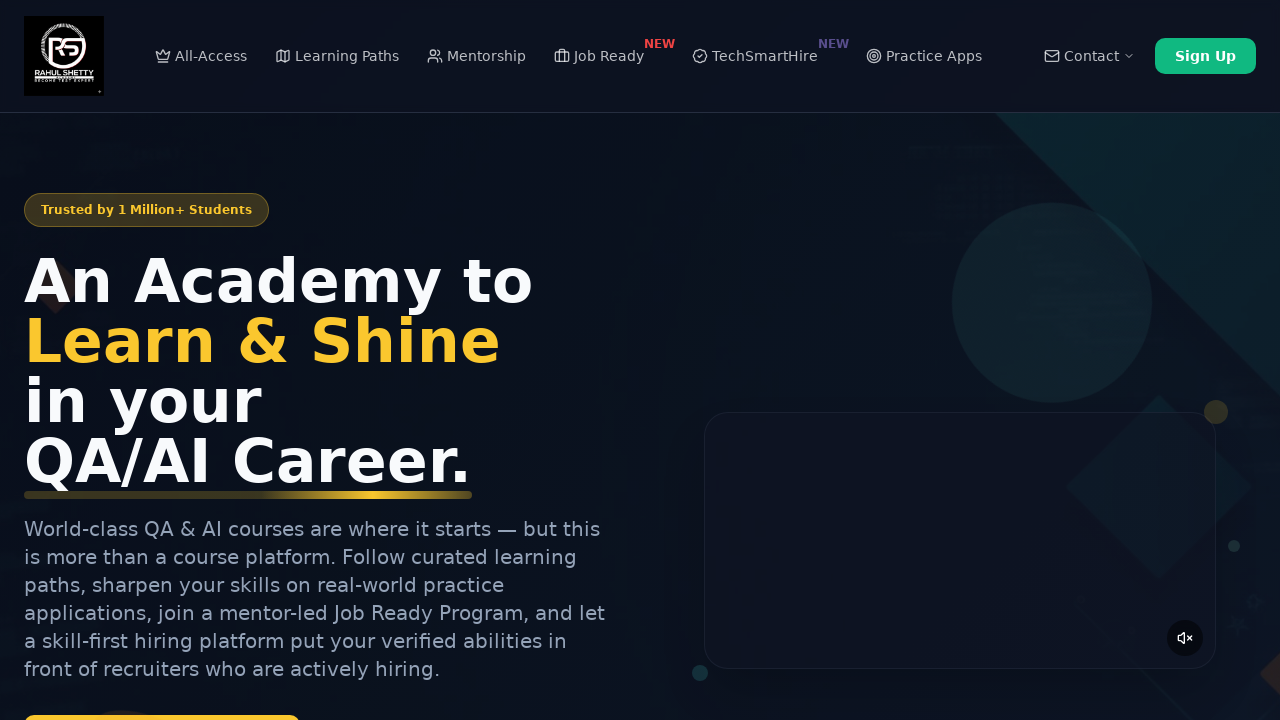

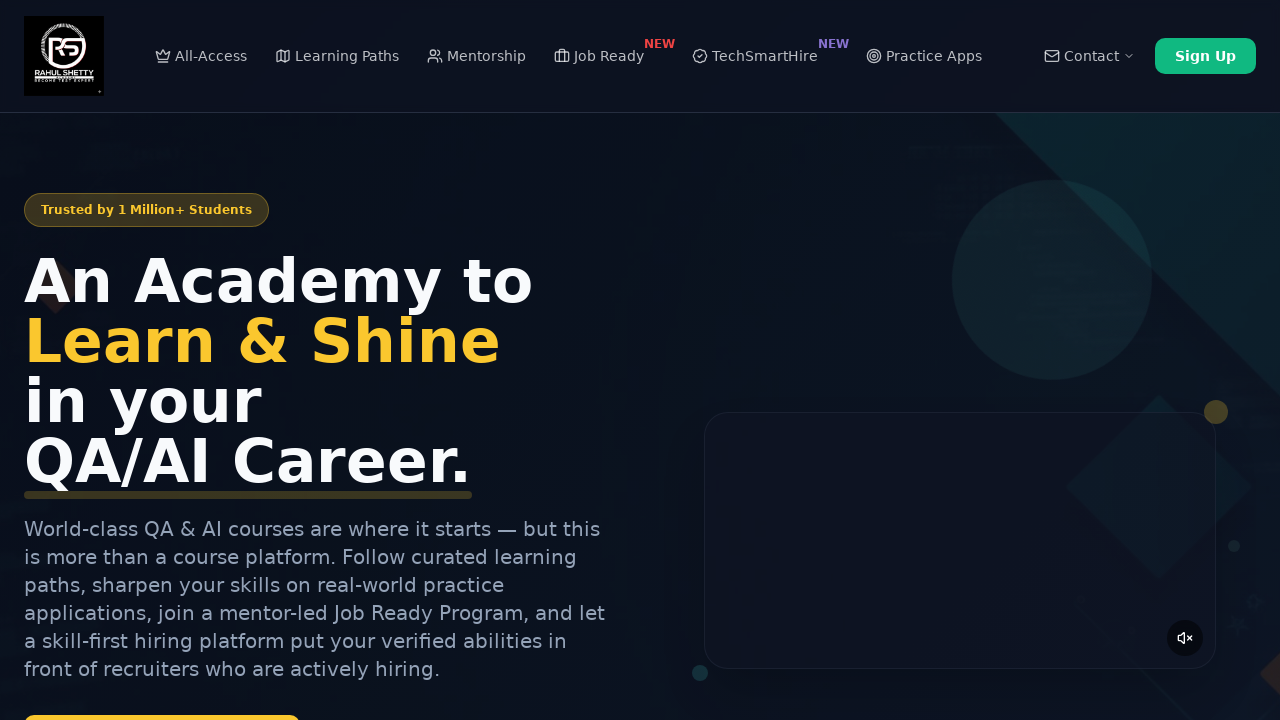